Tests basic element interaction by clicking on a navigation element, triggering a JavaScript alert, and accepting it

Starting URL: http://automationbykrishna.com/

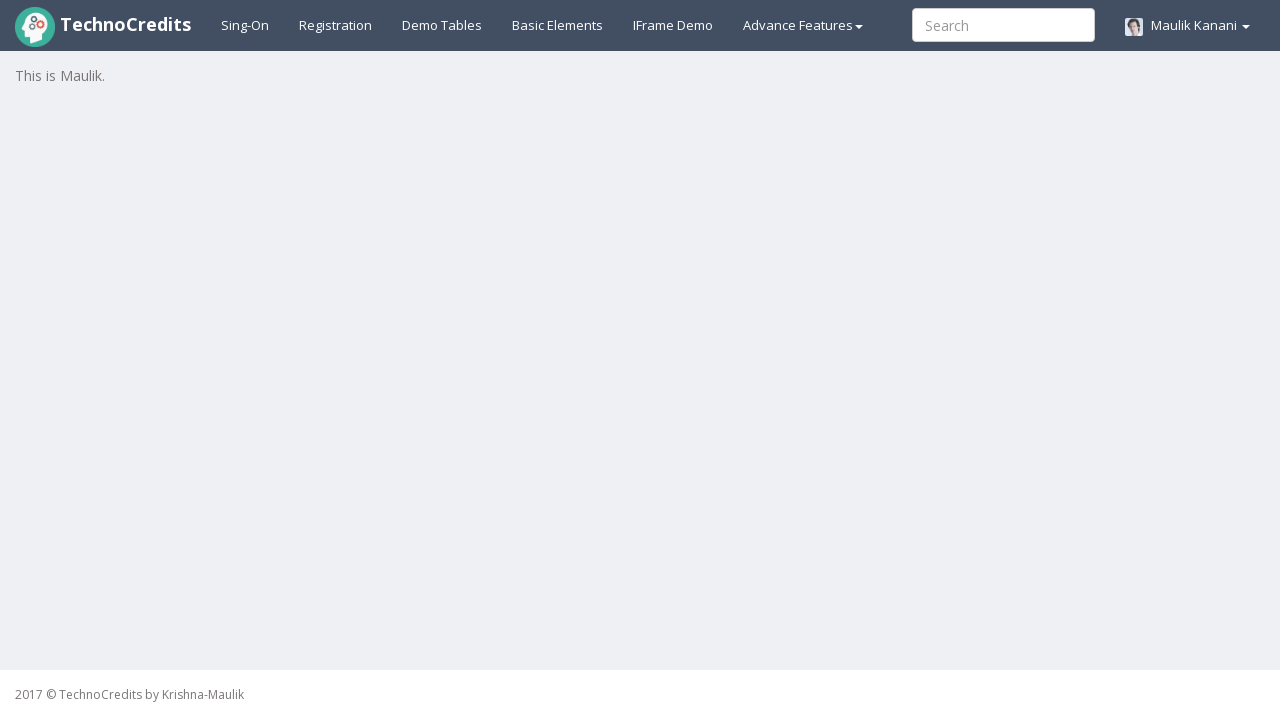

Clicked on basic elements navigation link at (558, 25) on #basicelements
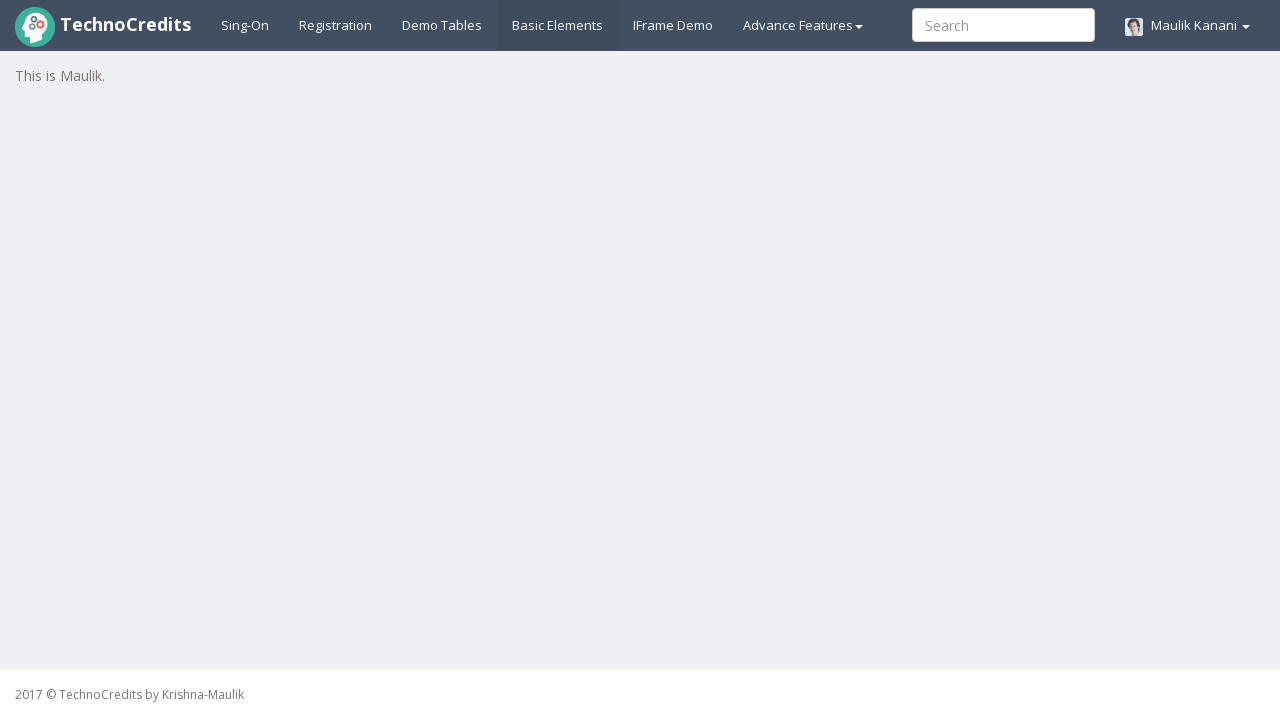

Waited for page to load after navigation
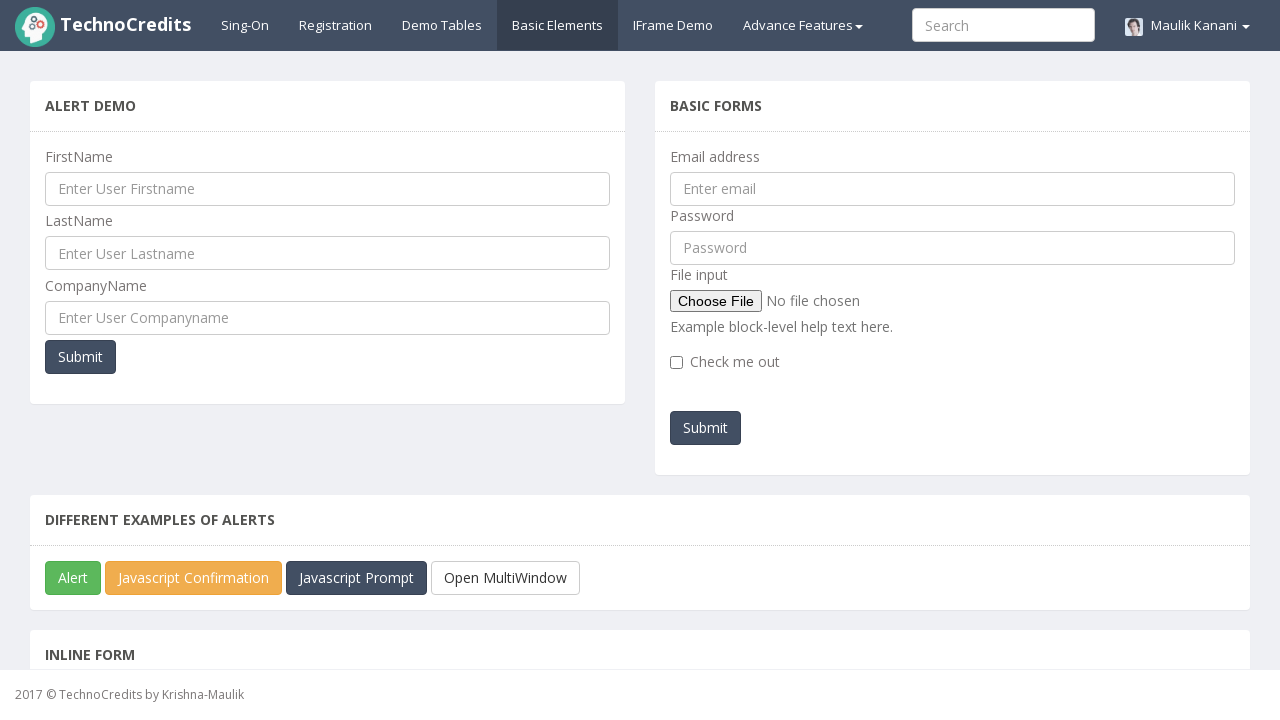

Clicked on JavaScript alert button at (73, 578) on #javascriptAlert
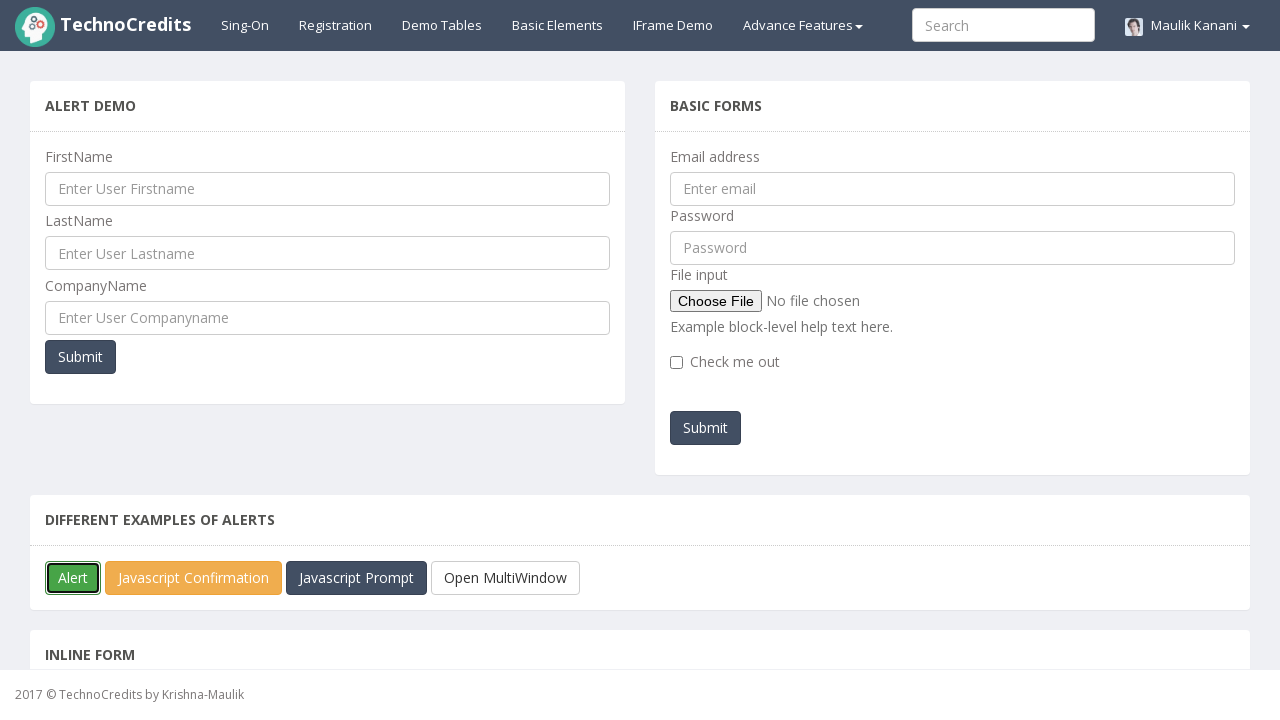

Accepted JavaScript alert dialog
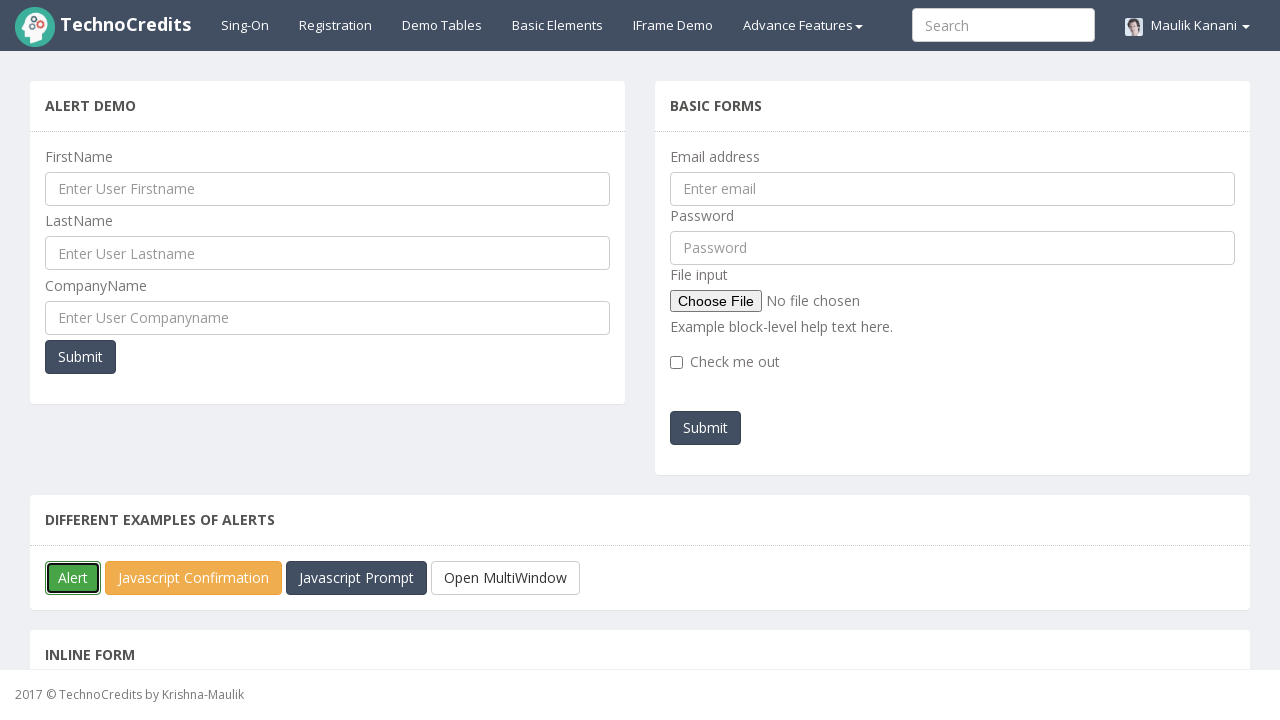

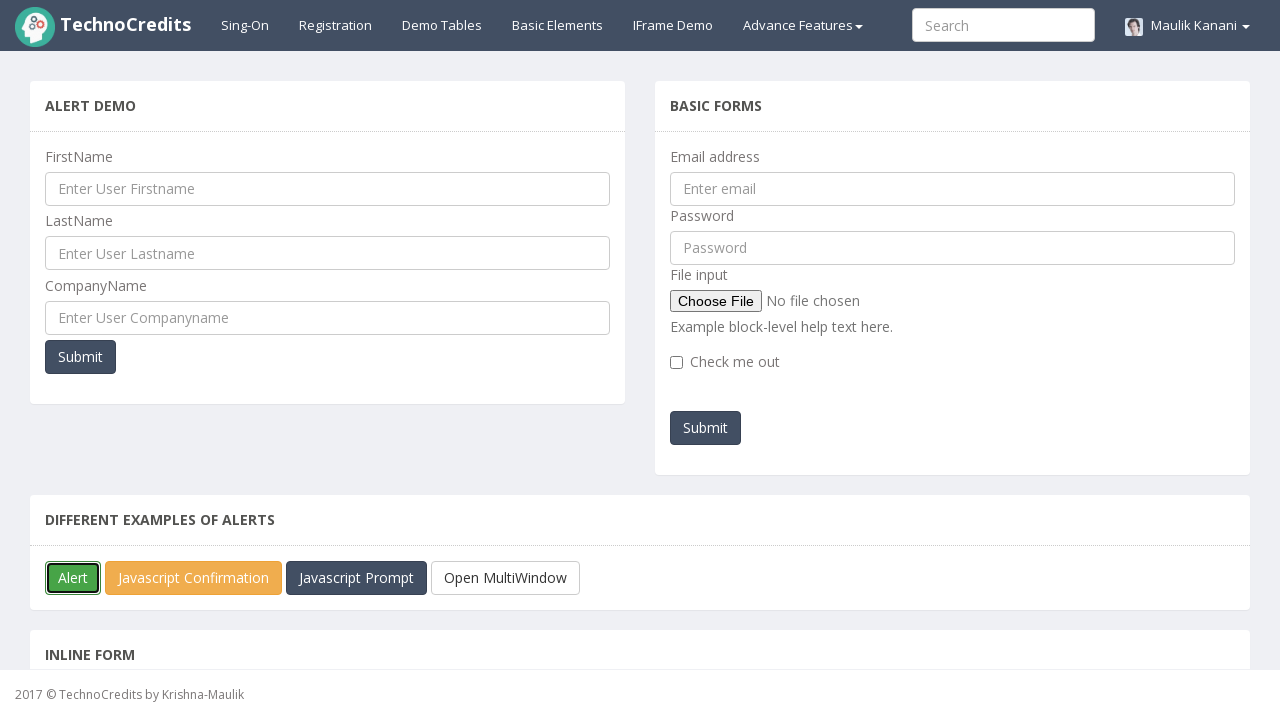